Tests handling of new browser tabs/popups when clicking a link that opens a new window

Starting URL: https://www.techglobal-training.com/

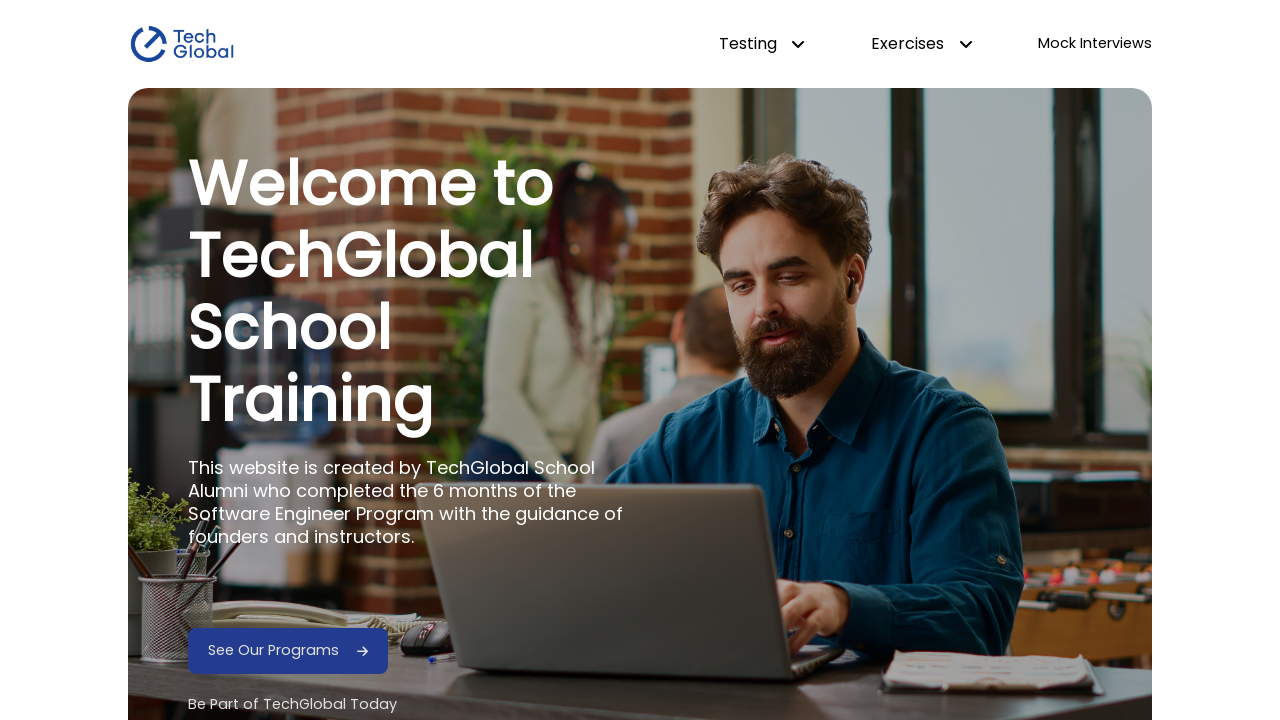

Clicked 'See Our Programs' link and new tab opened at (274, 651) on internal:role=link[name="See Our Programs"i]
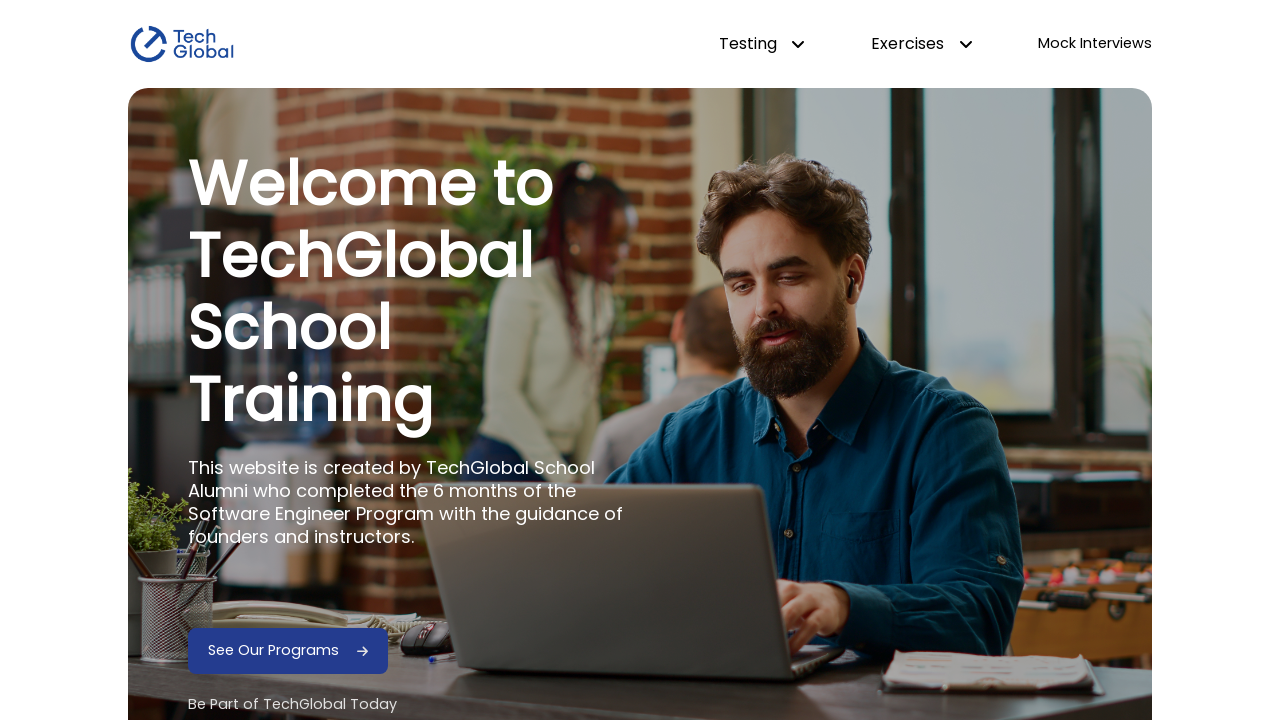

New tab content loaded - 'What do we offer?' text found
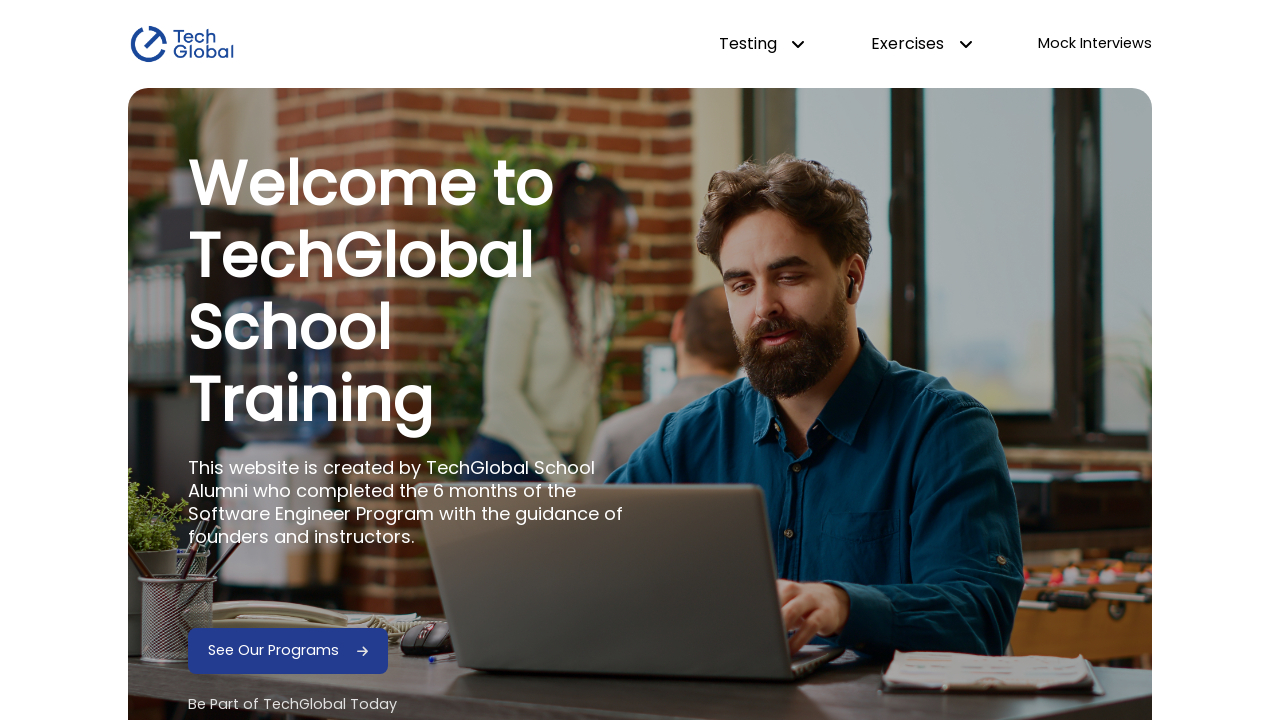

Brought original page back to front
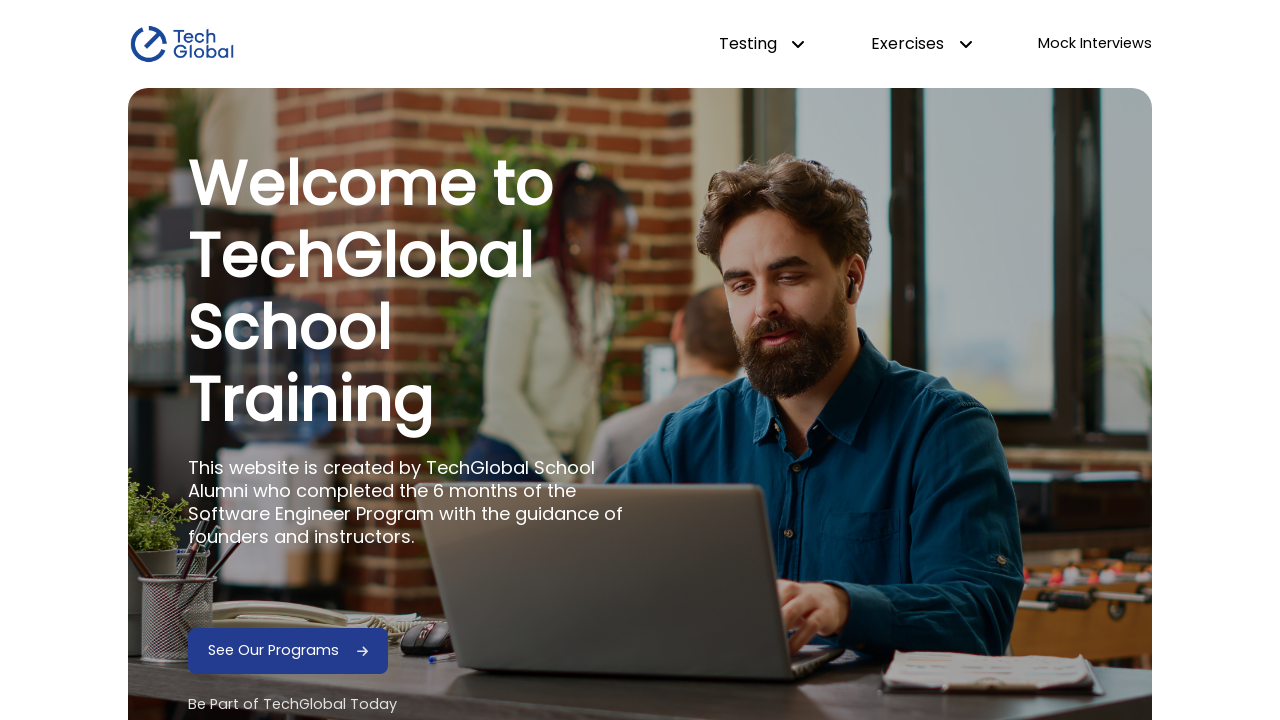

Verified original page content - 'Welcome to TechGlobal' text found
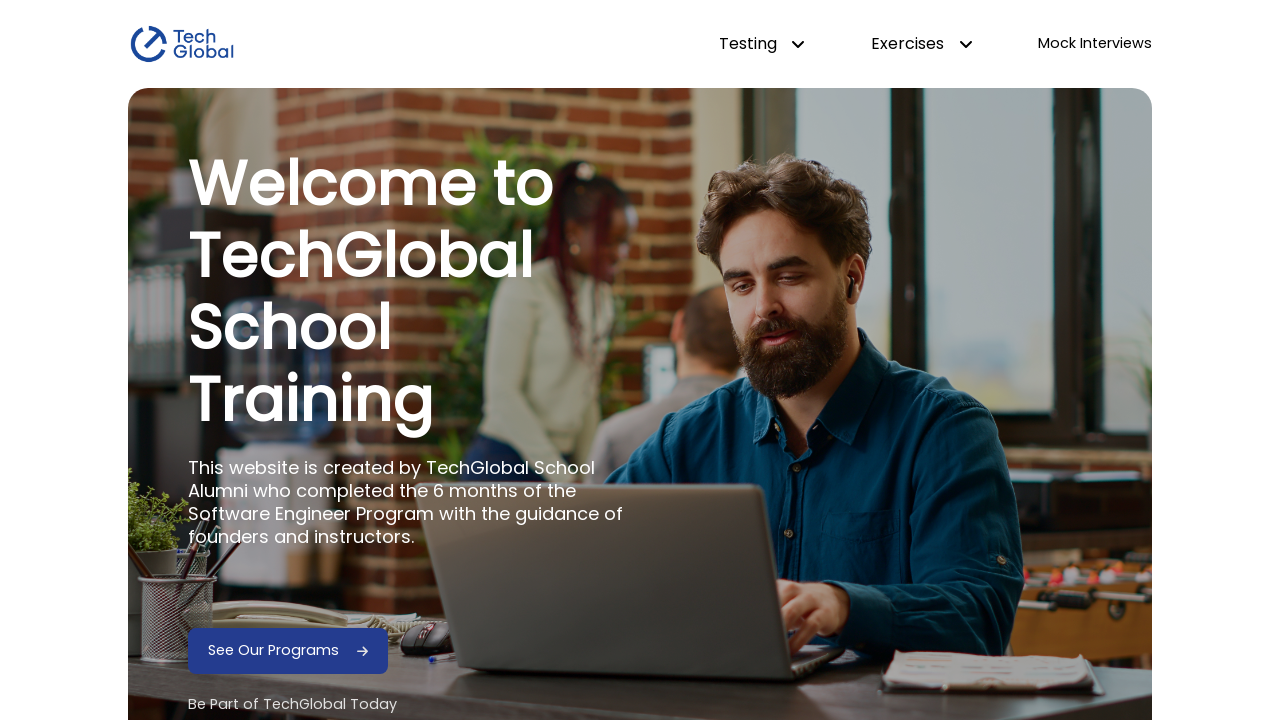

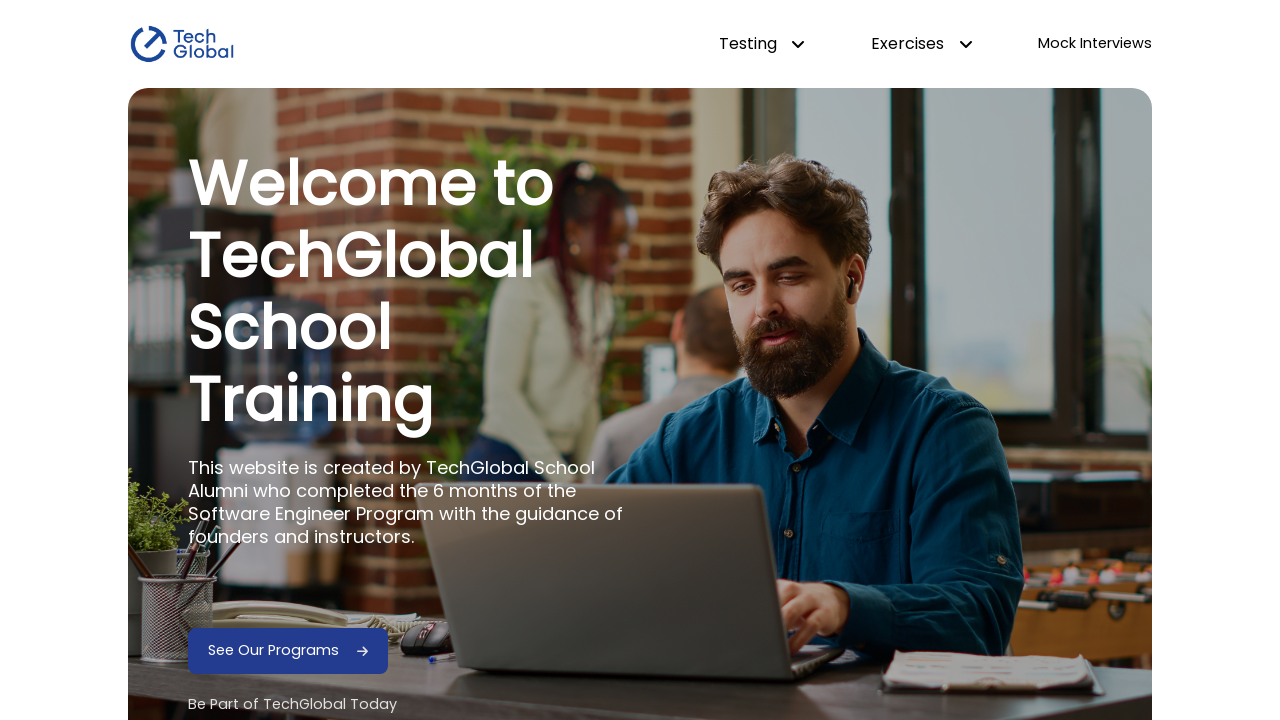